Navigates to Walmart homepage and maximizes the browser window

Starting URL: https://walmart.com

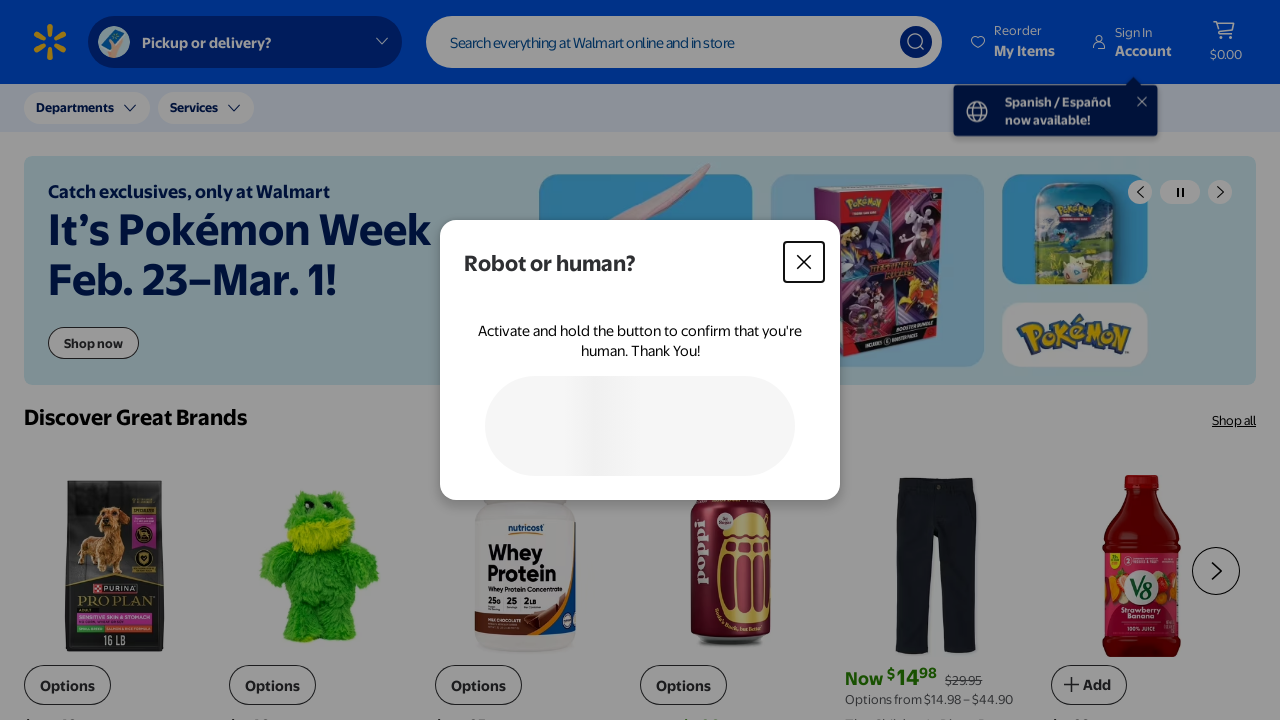

Navigated to Walmart homepage
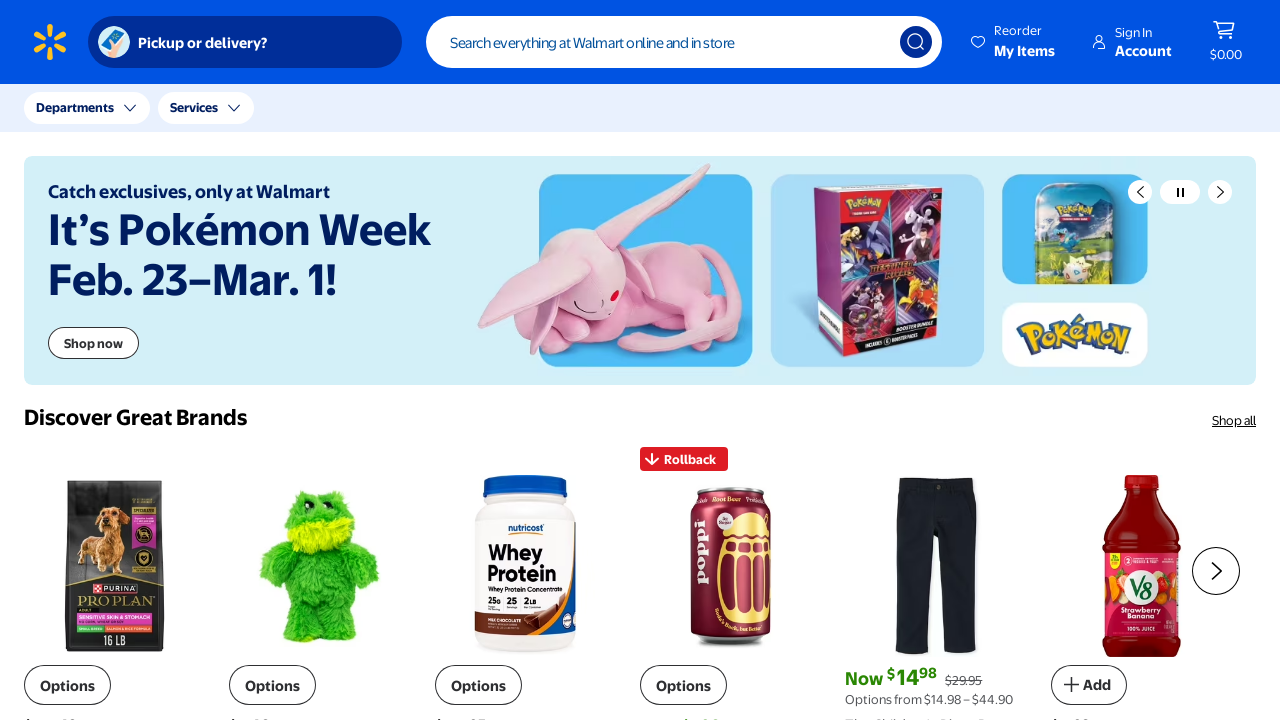

Maximized browser window to 1920x1080
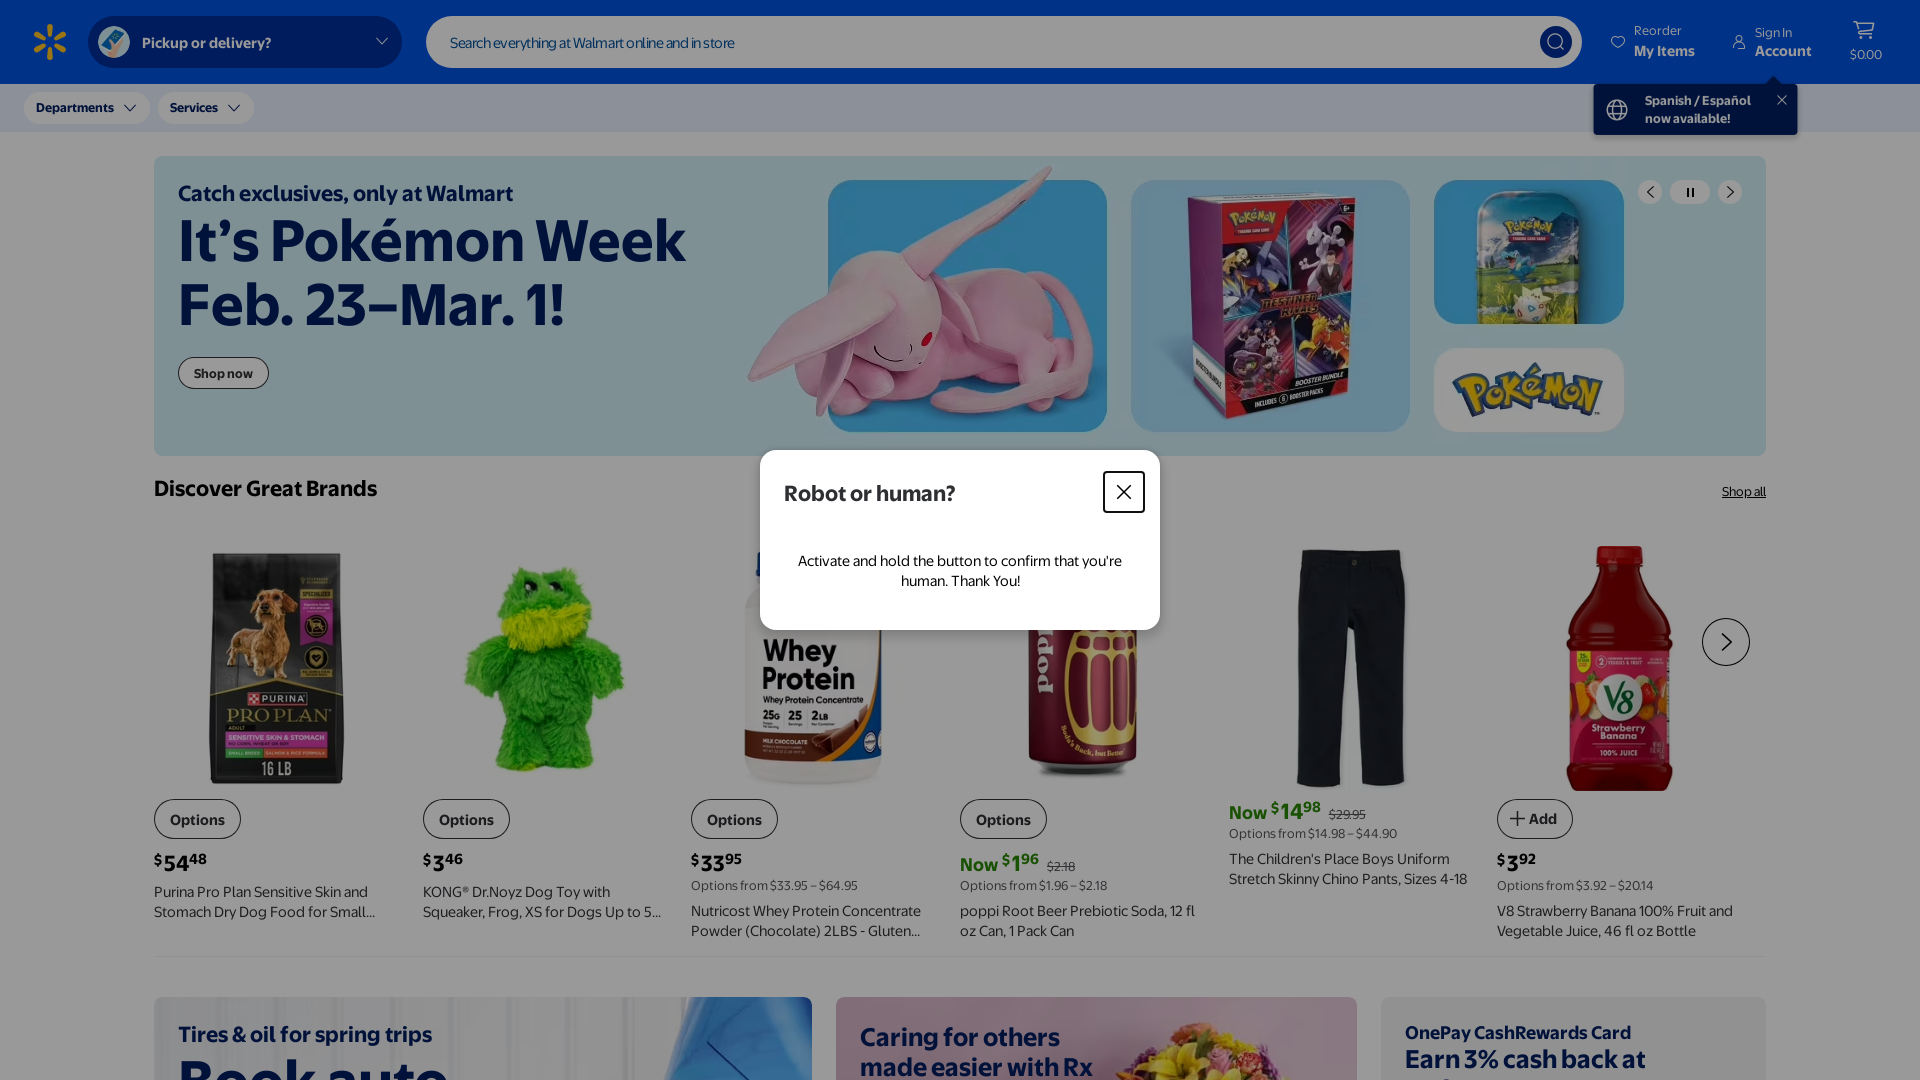

Walmart homepage fully loaded
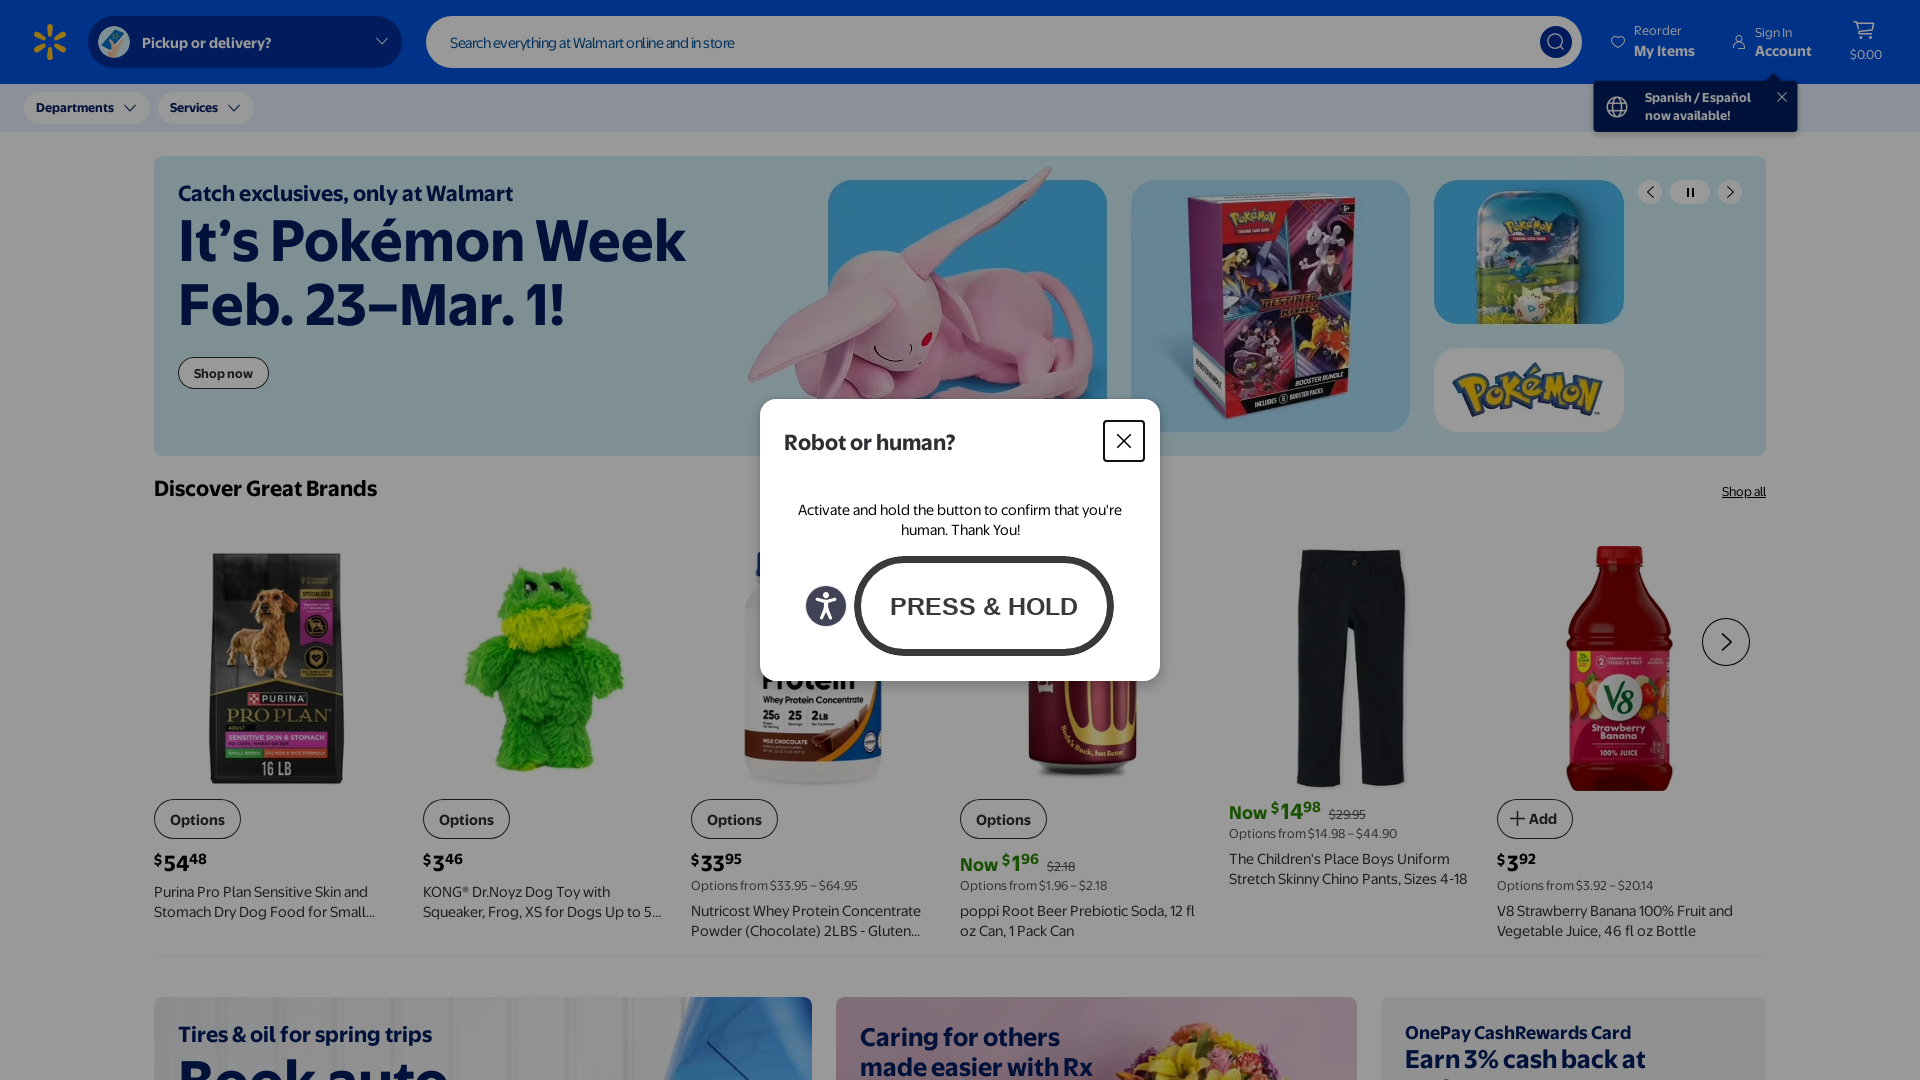

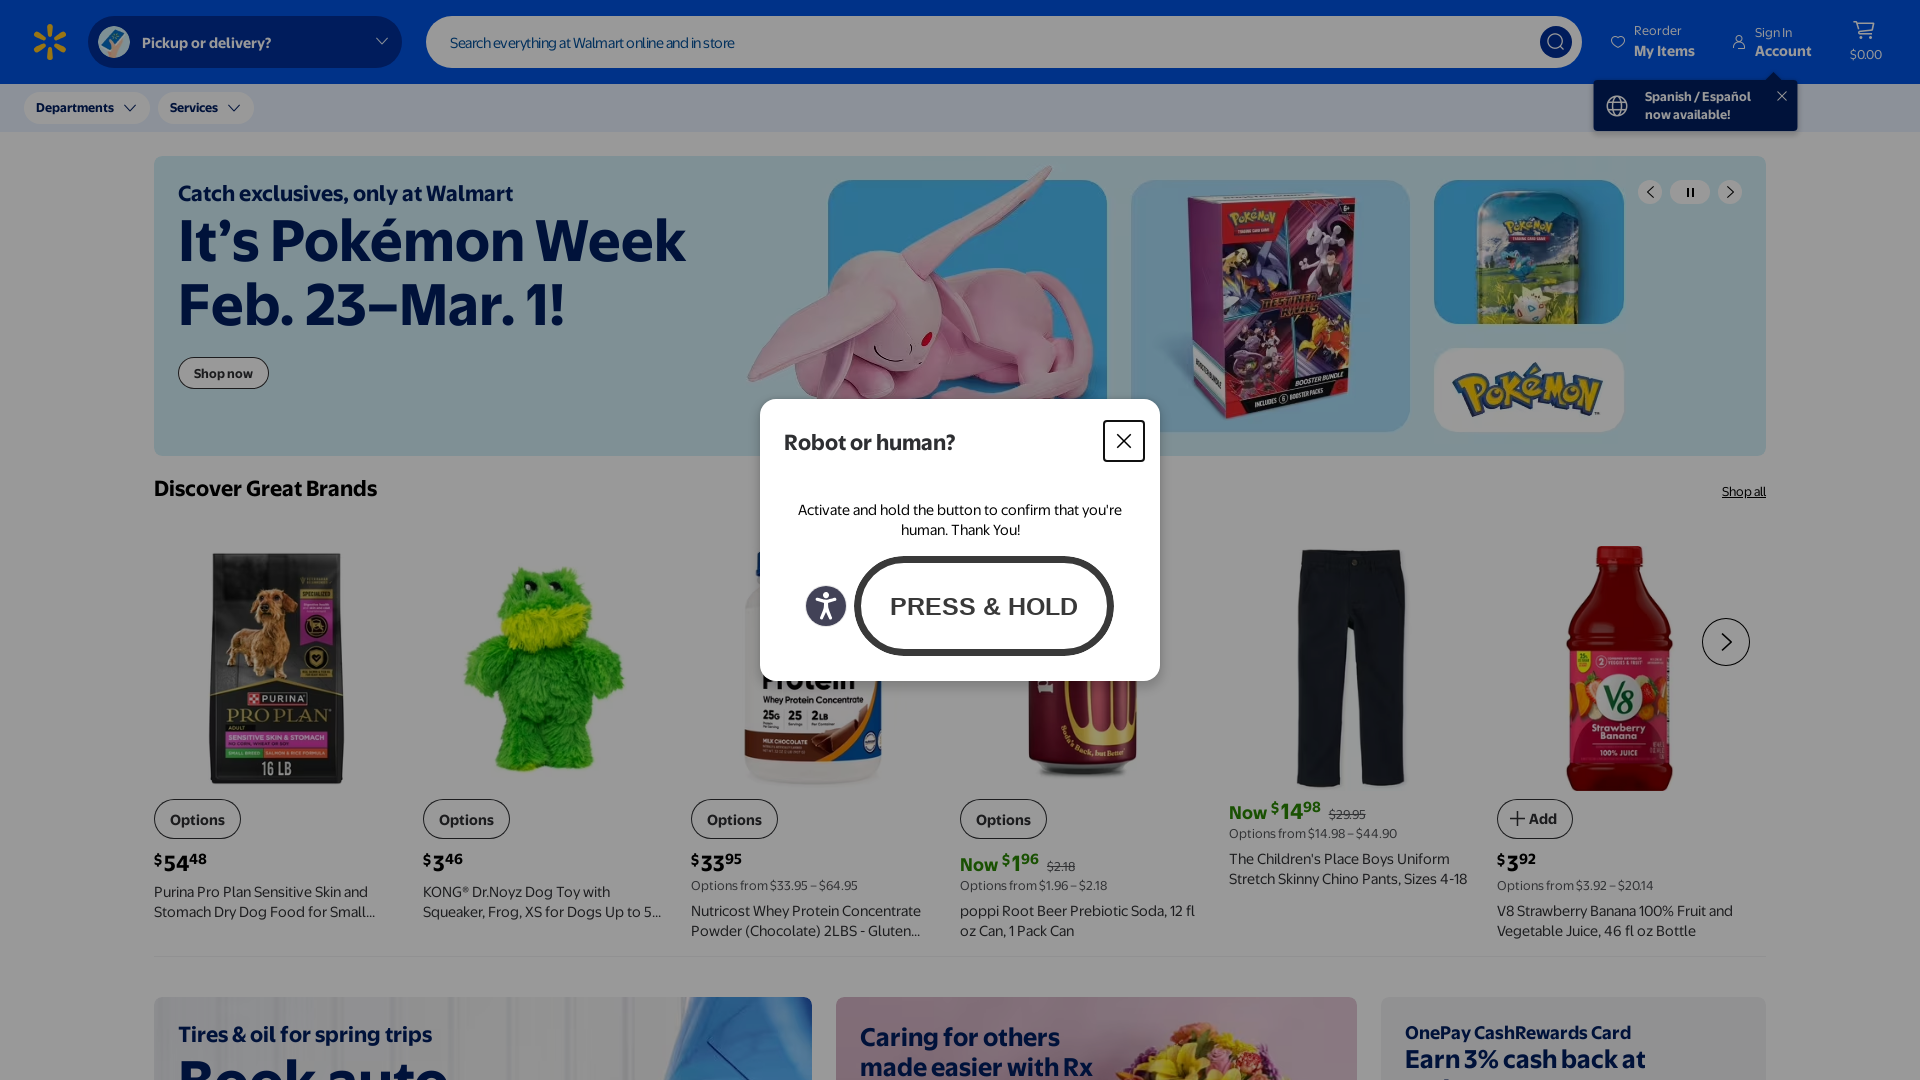